Tests adding a new record to a web table by filling out form fields and submitting

Starting URL: https://demoqa.com/webtables

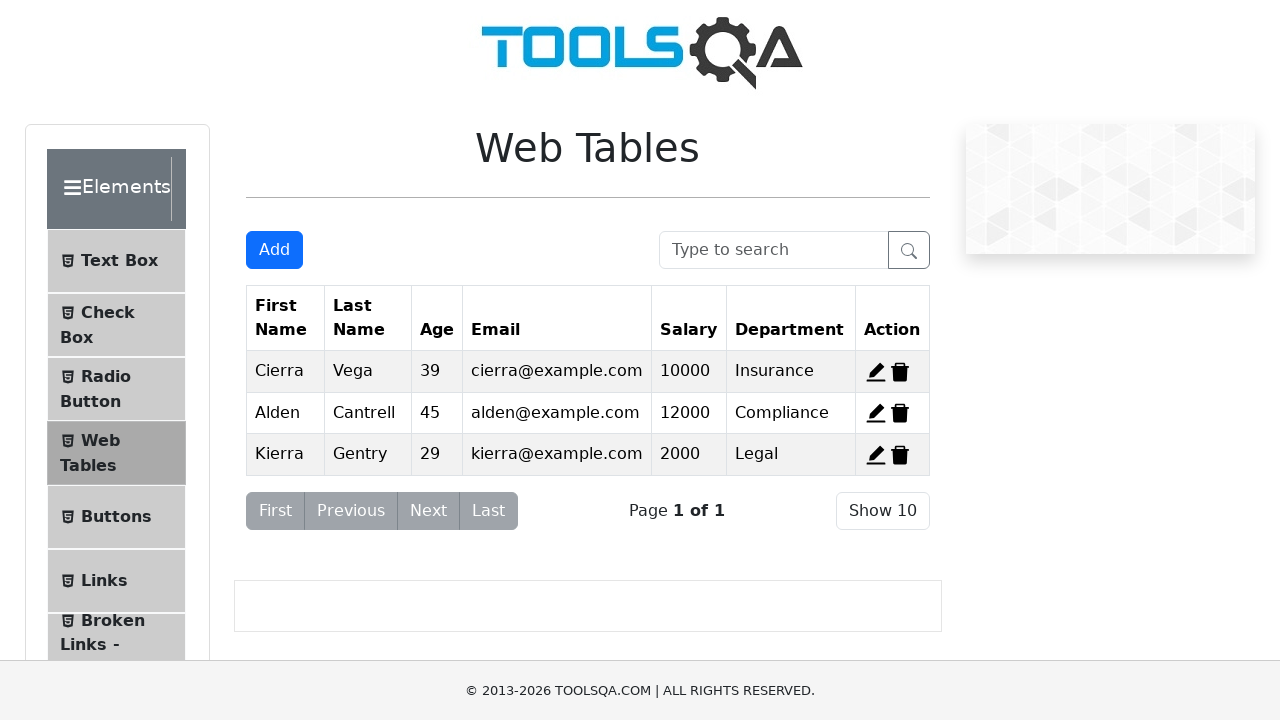

Clicked 'Add New Record' button at (274, 250) on #addNewRecordButton
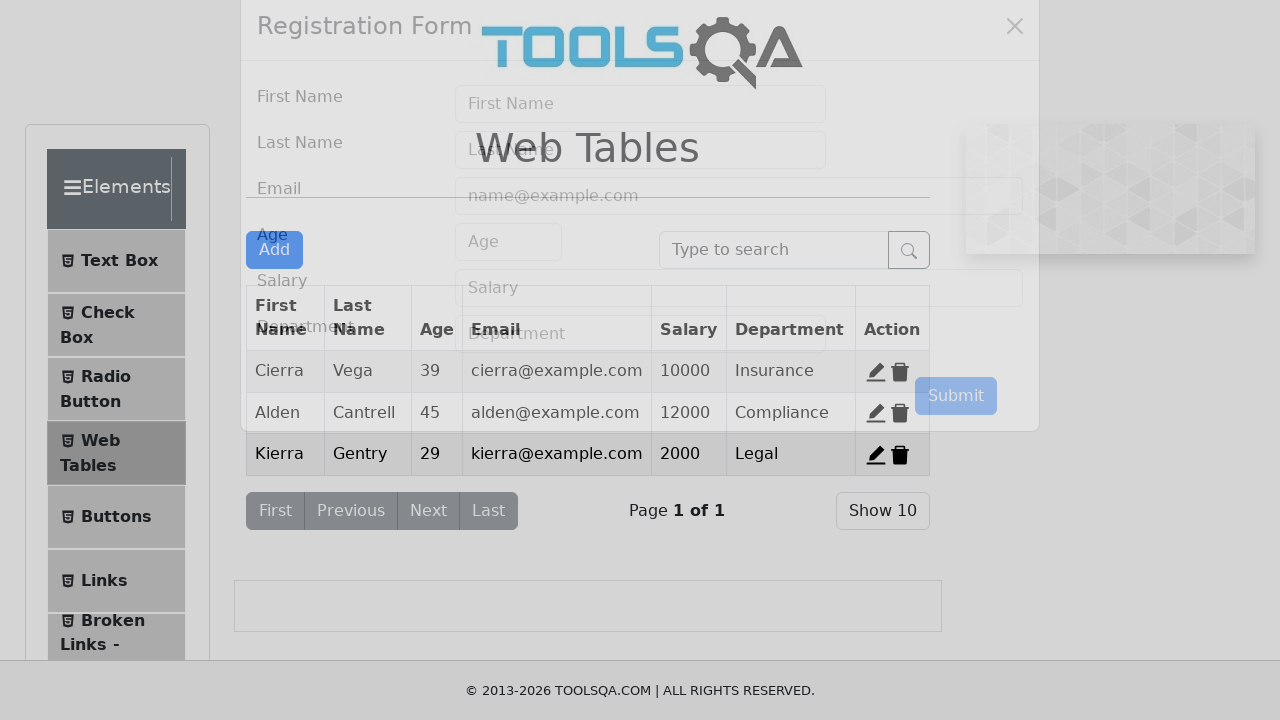

Filled first name field with 'Salman' on #firstName
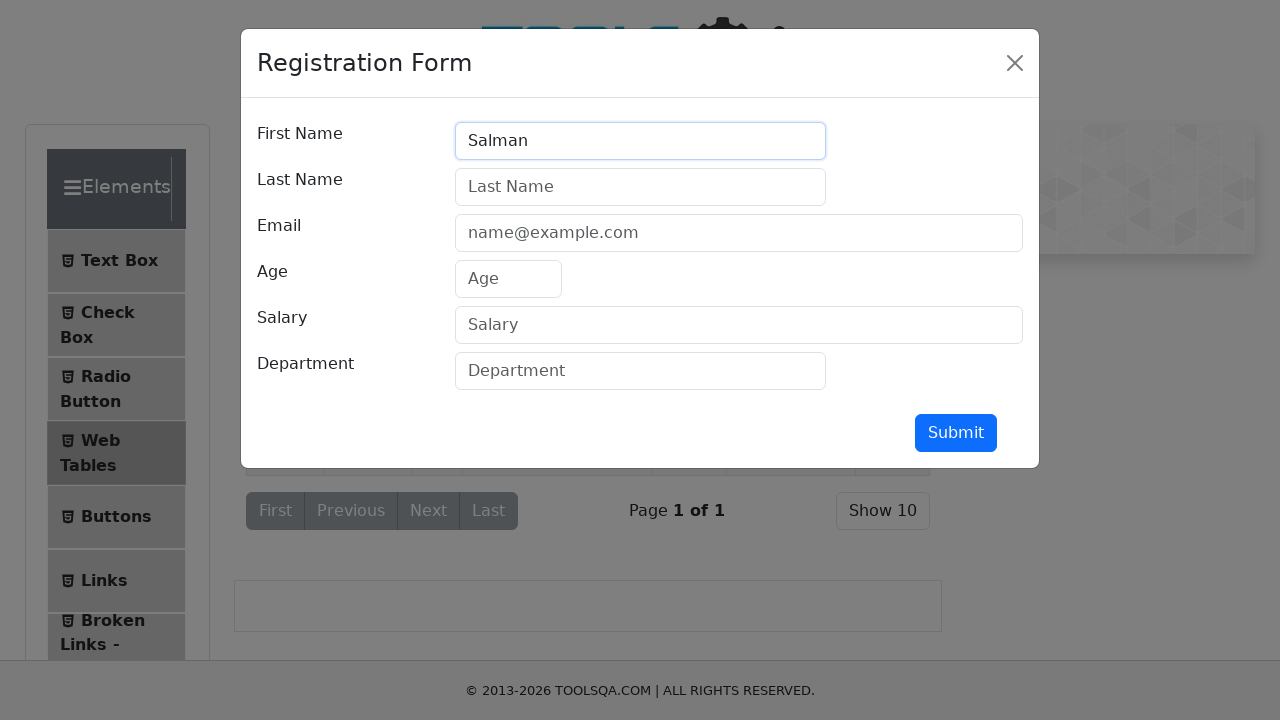

Filled last name field with 'Ahmad' on #lastName
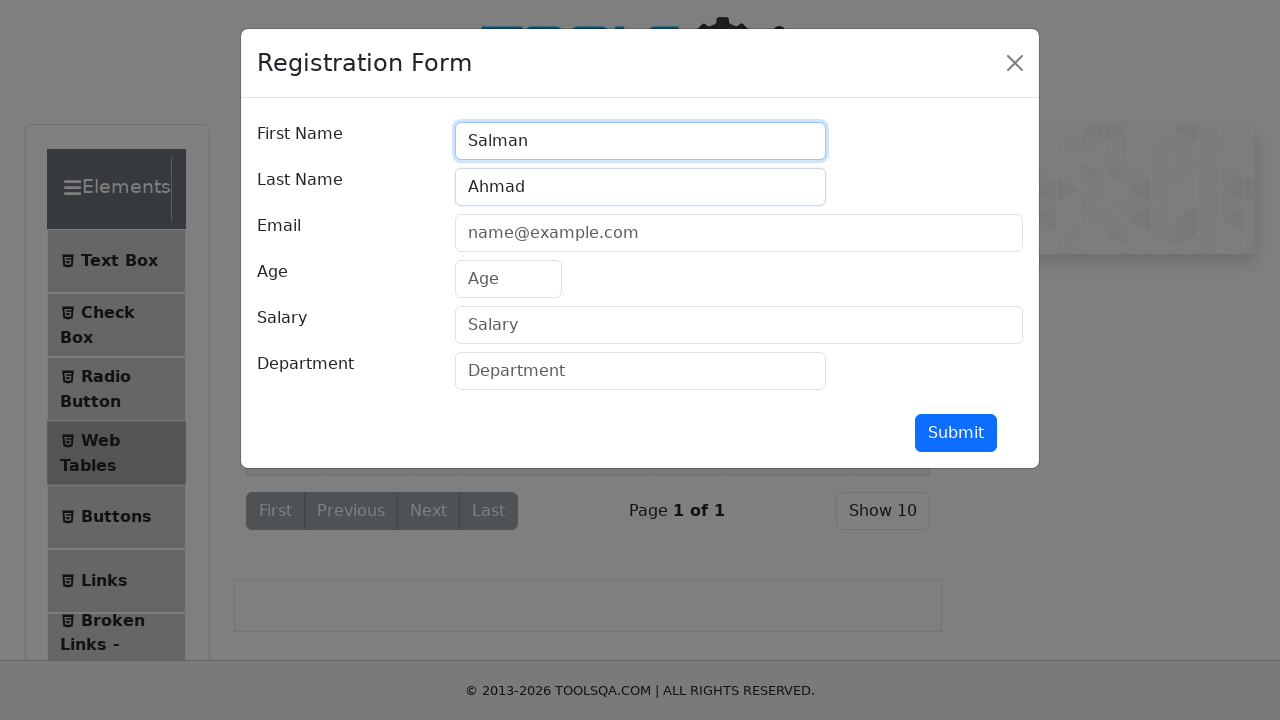

Filled email field with 'Sulmanmansha@gmail.com' on #userEmail
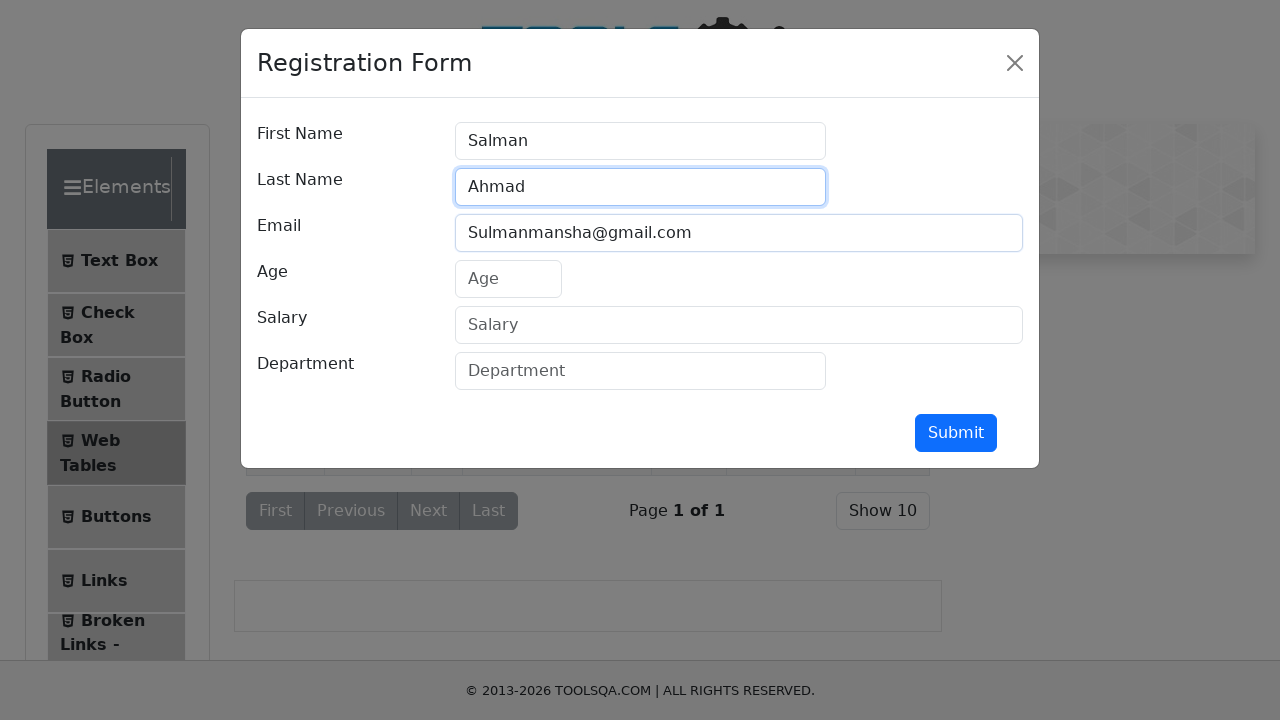

Filled age field with '27' on #age
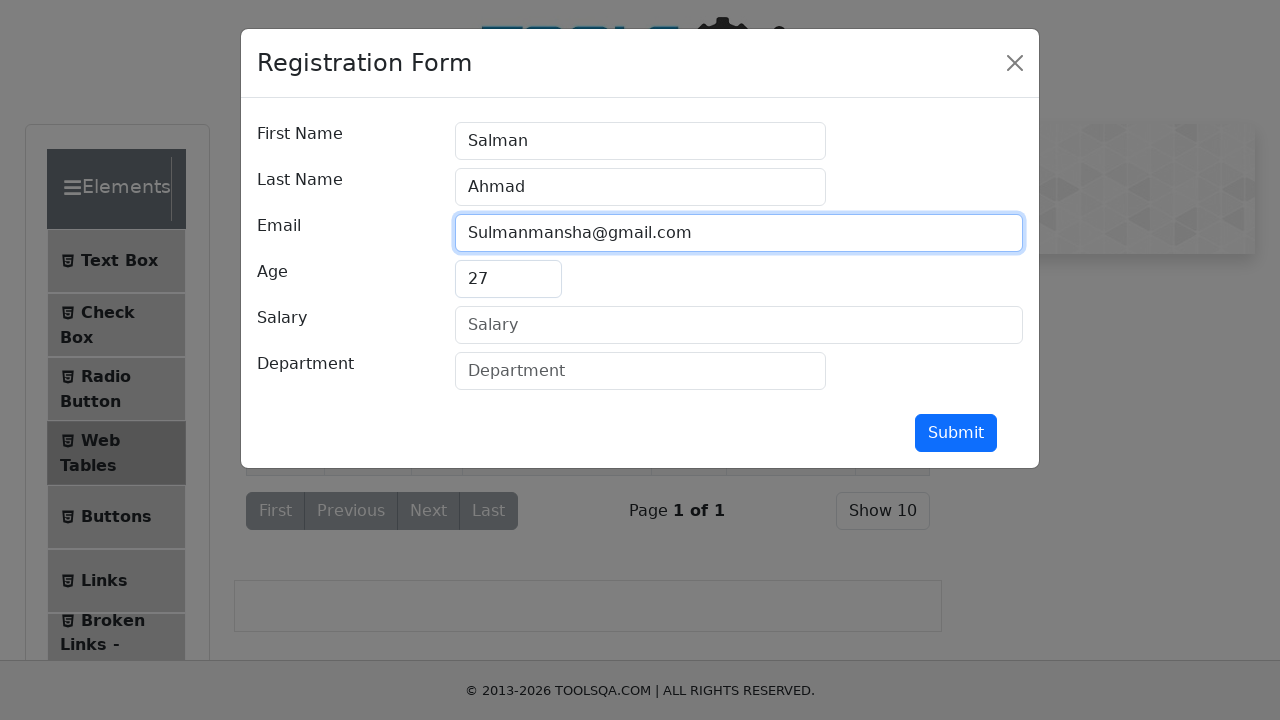

Filled salary field with '200000' on #salary
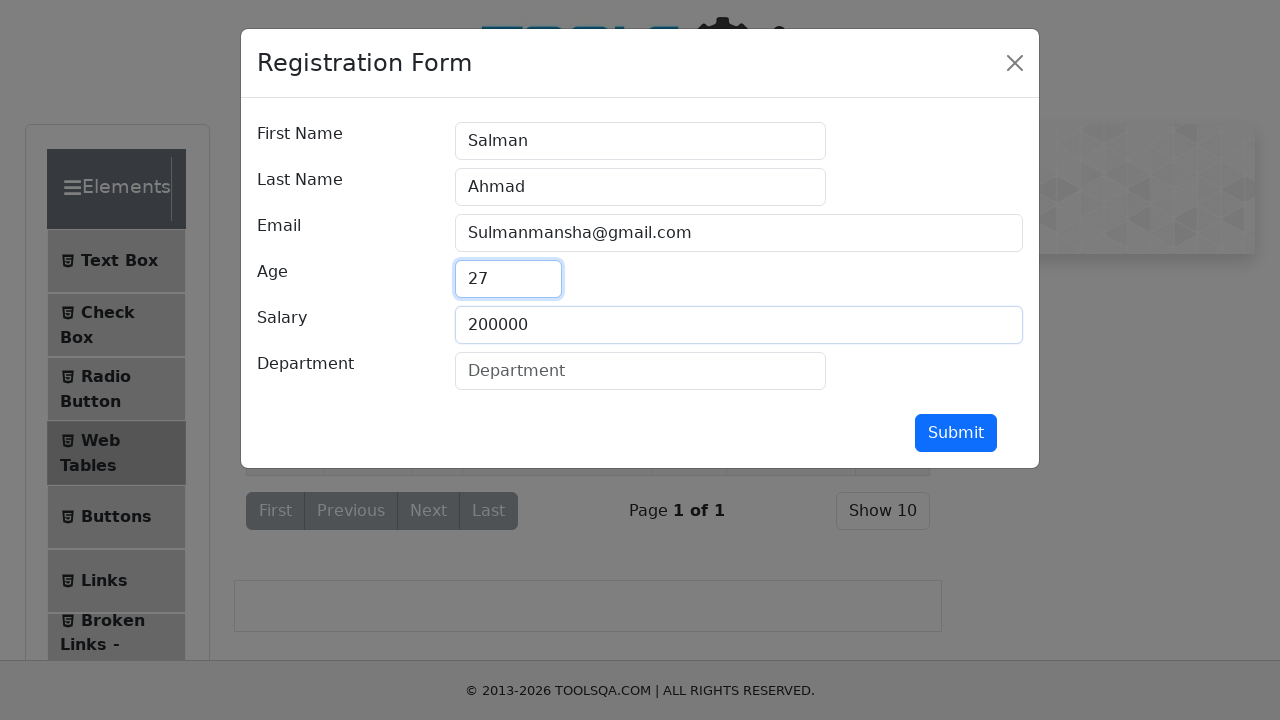

Filled department field with 'Engineering' on #department
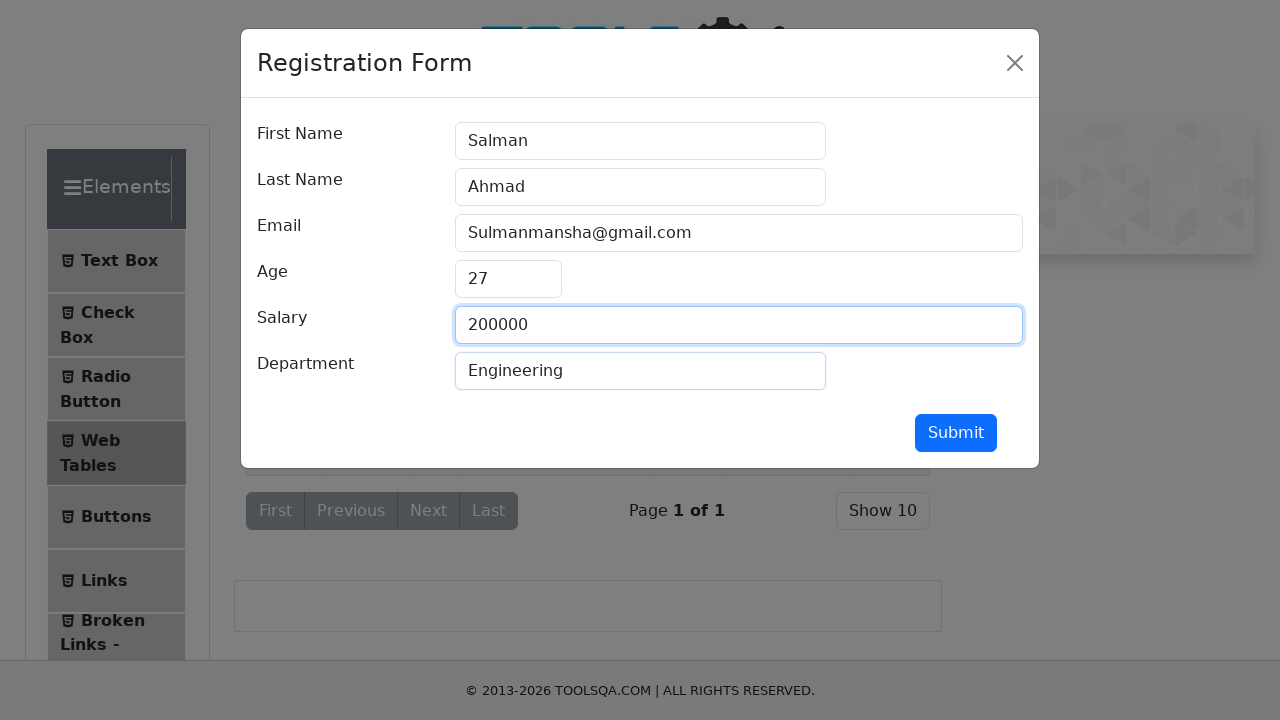

Clicked submit button to add new record at (956, 433) on #submit
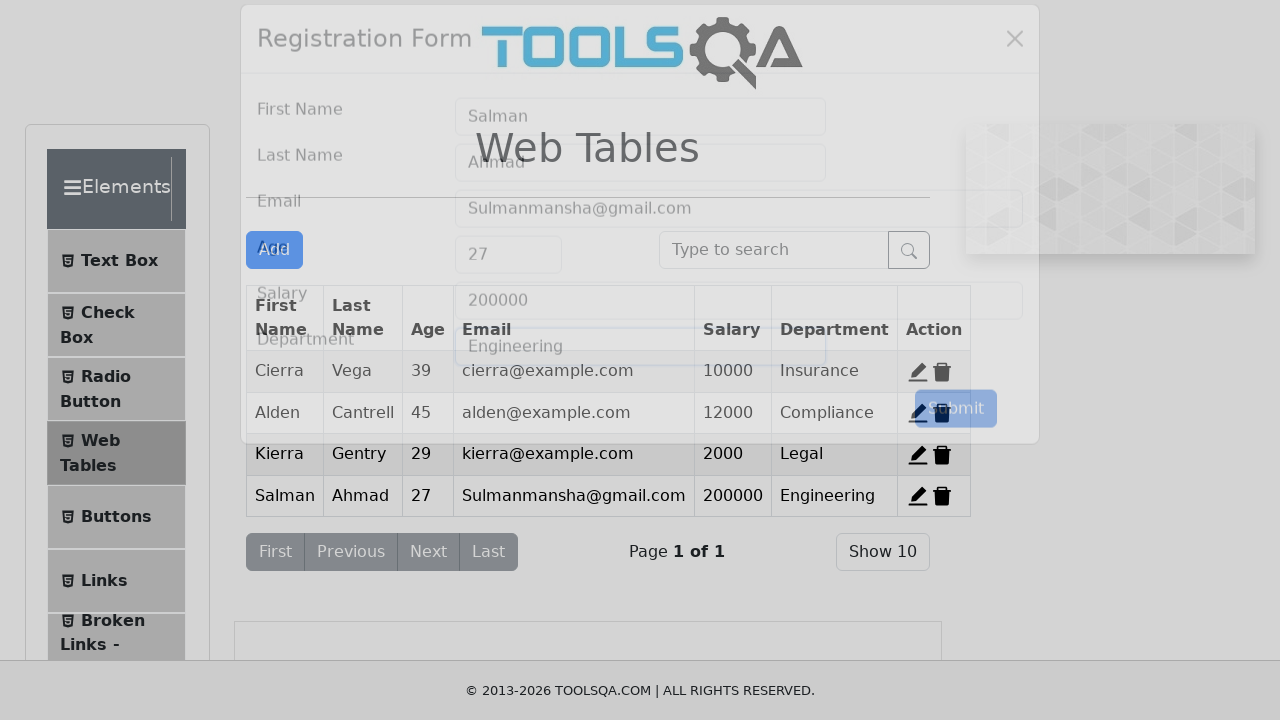

Waited 500ms for record to be added to table
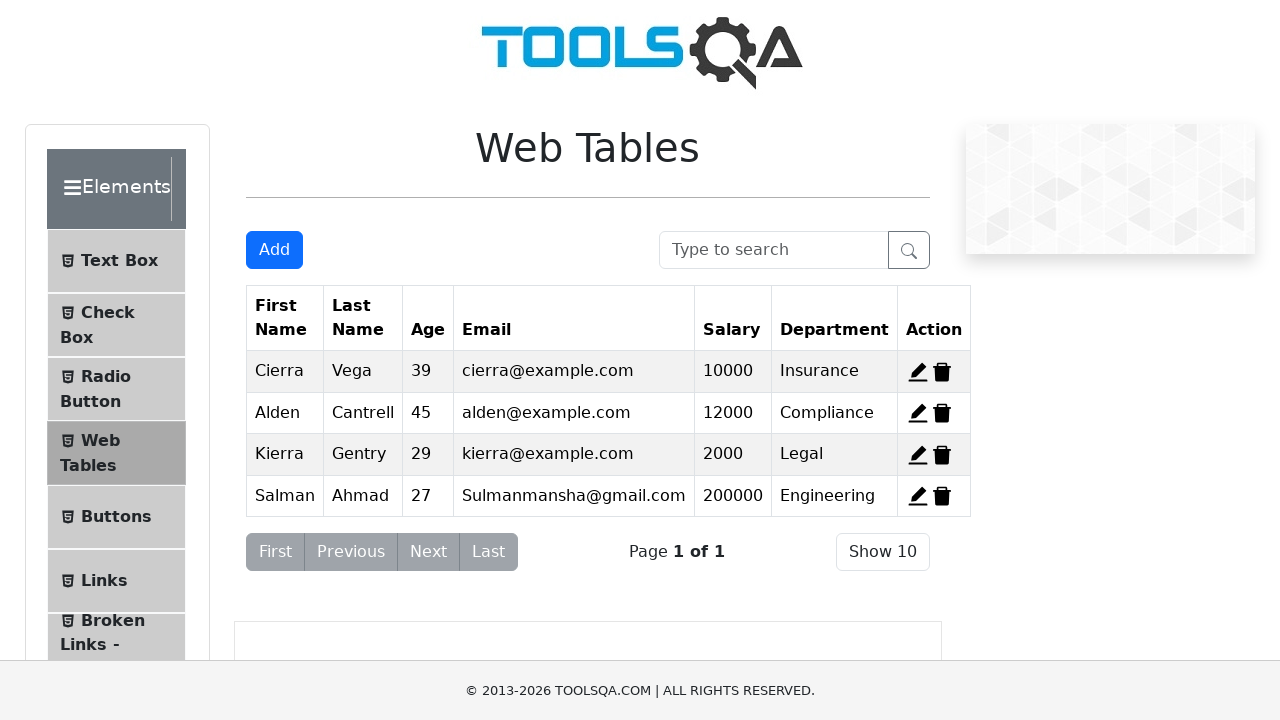

Retrieved all records from table, found 4 total records
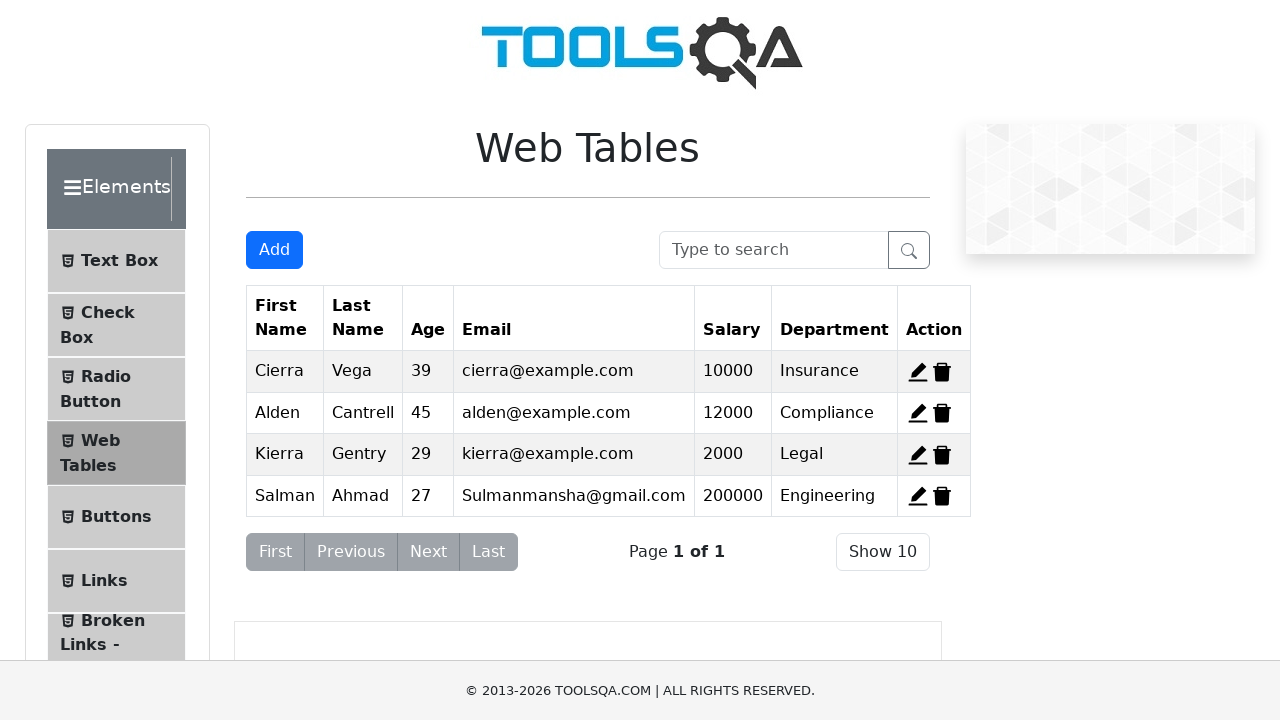

Verification passed: New record was successfully added to the table
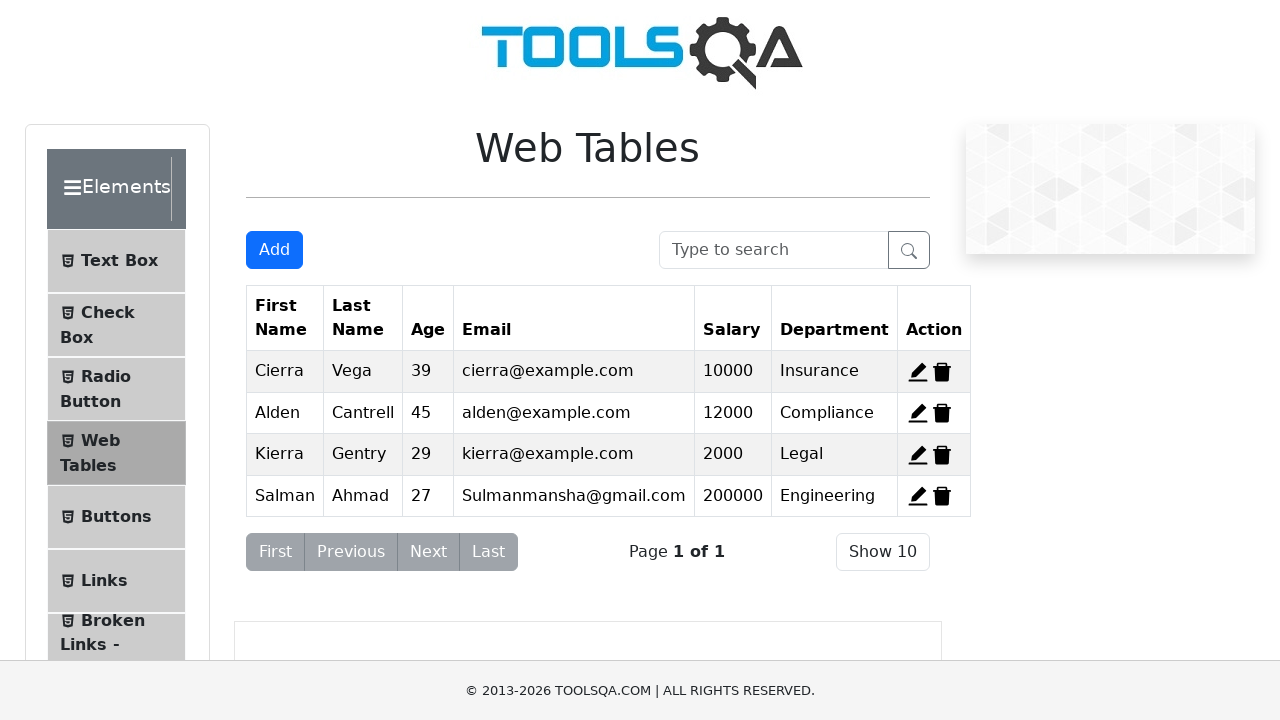

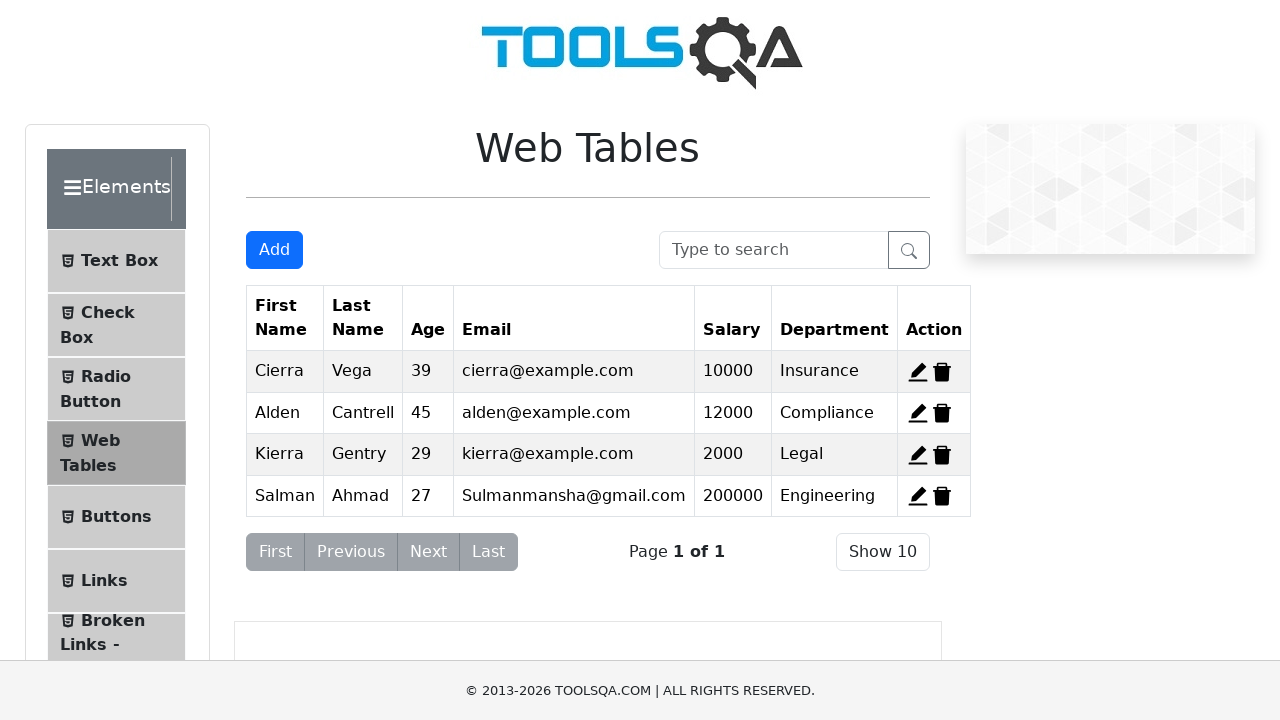